Tests various input field interactions on LeafGround practice site including filling text fields, clearing fields, checking if elements are enabled/disabled, reading attribute values, and using keyboard actions like TAB.

Starting URL: https://leafground.com/input.xhtml

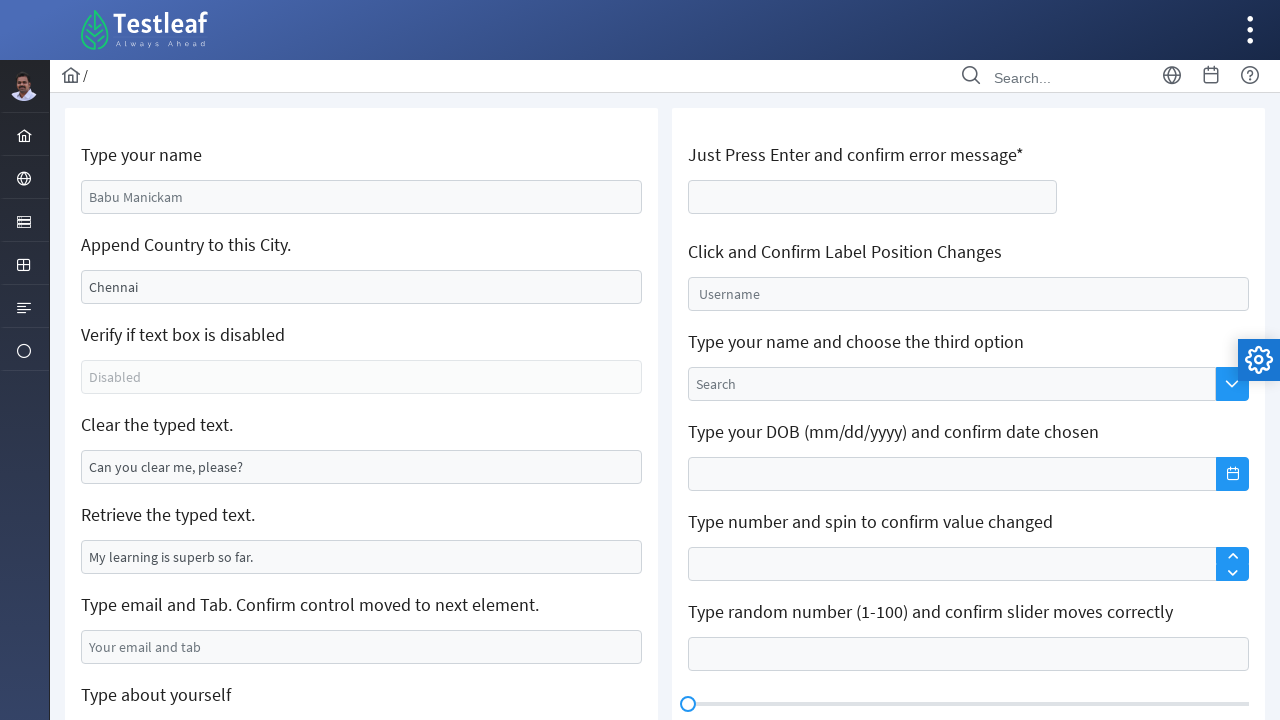

Filled name field with 'kalvin' on input[name='j_idt88:name']
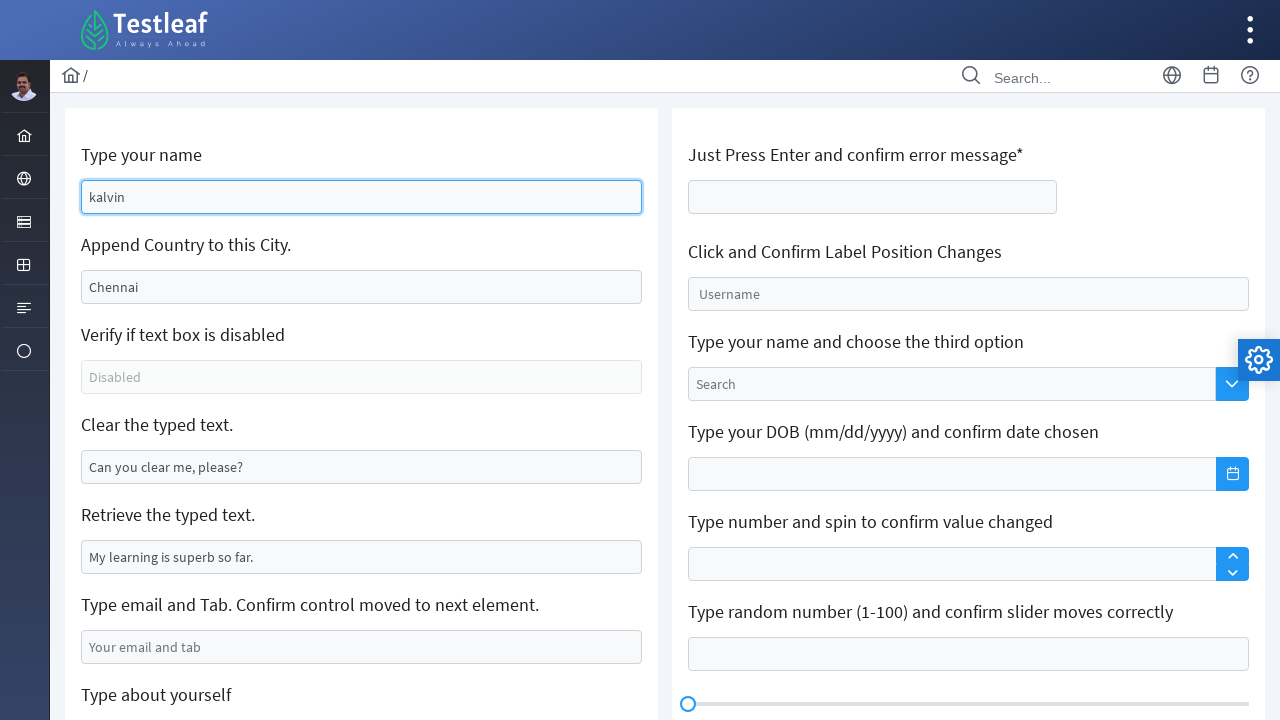

Cleared country field on input[name='j_idt88:j_idt91']
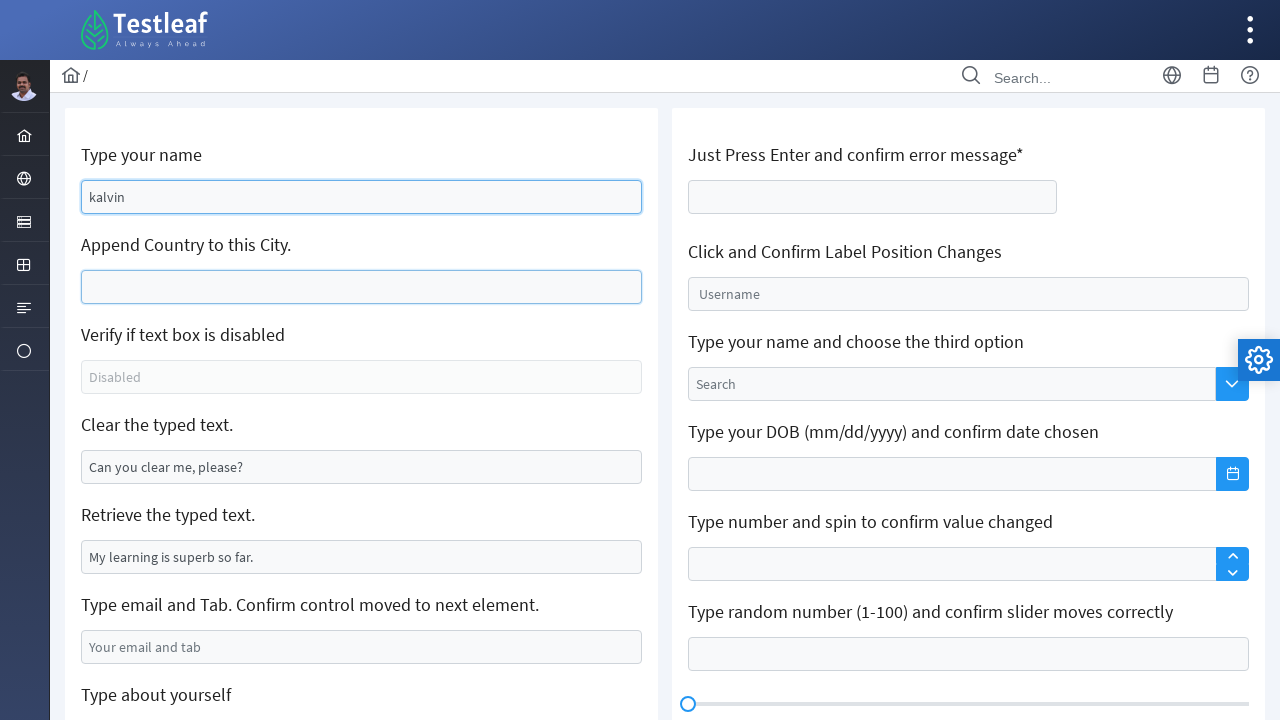

Filled country field with 'India' on input[name='j_idt88:j_idt91']
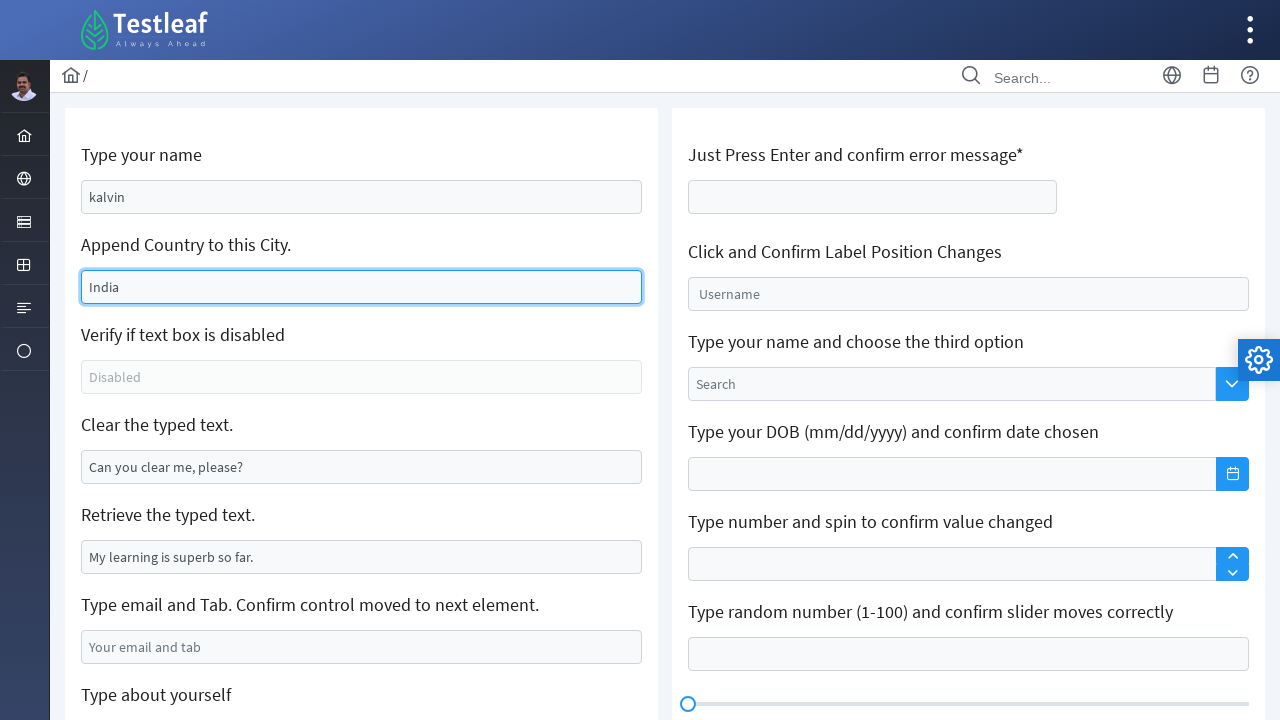

Located disabled field element
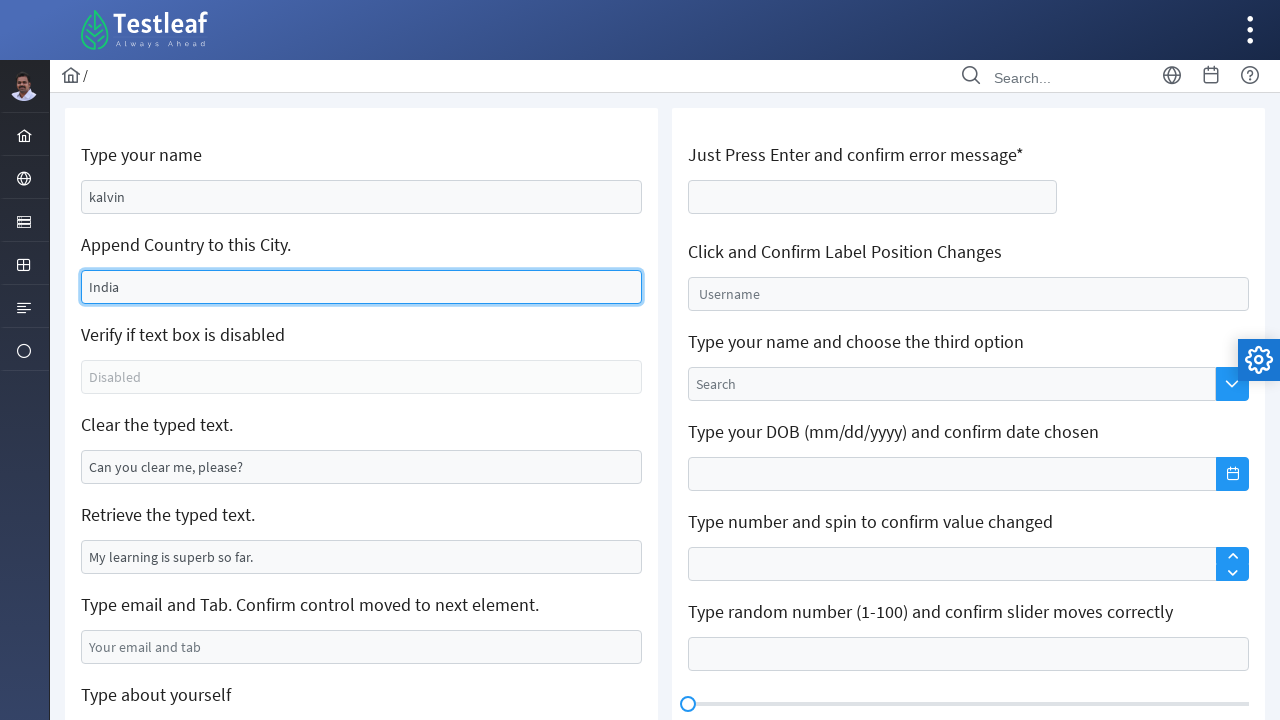

Verified disabled field is disabled as expected
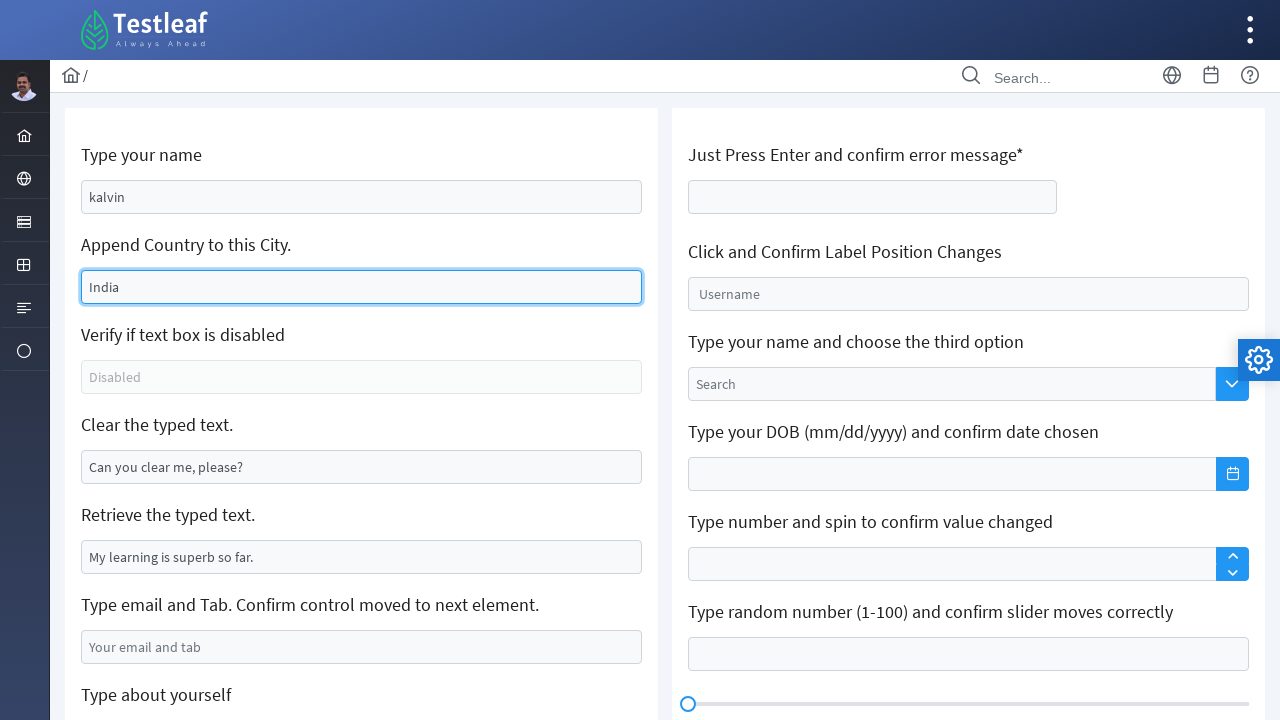

Cleared input field on input[name='j_idt88:j_idt95']
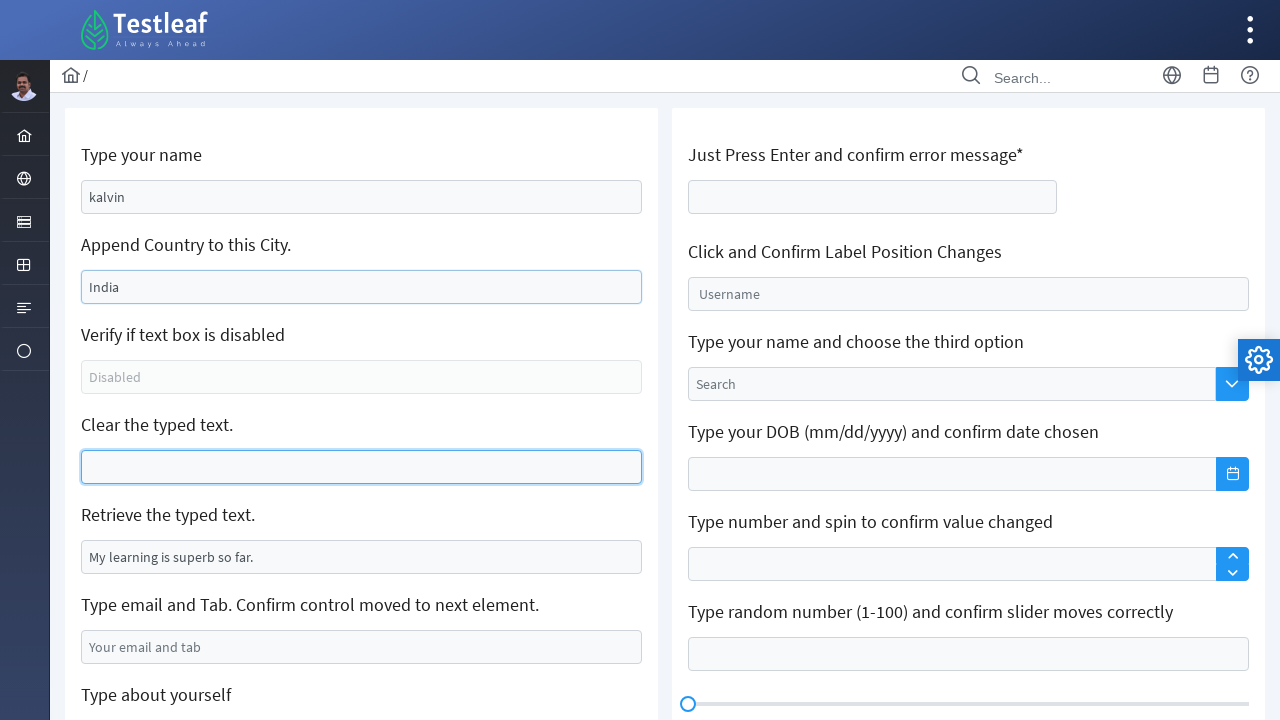

Located readonly field element
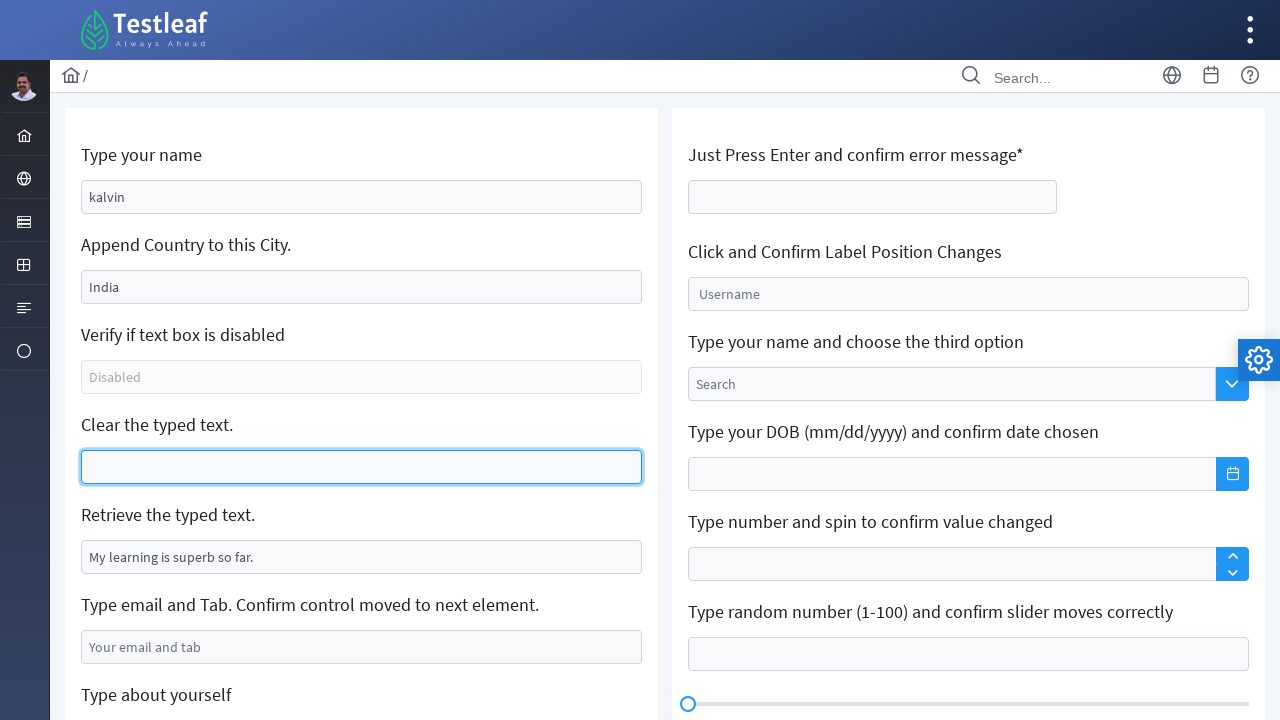

Retrieved attribute value from readonly field: 'My learning is superb so far.'
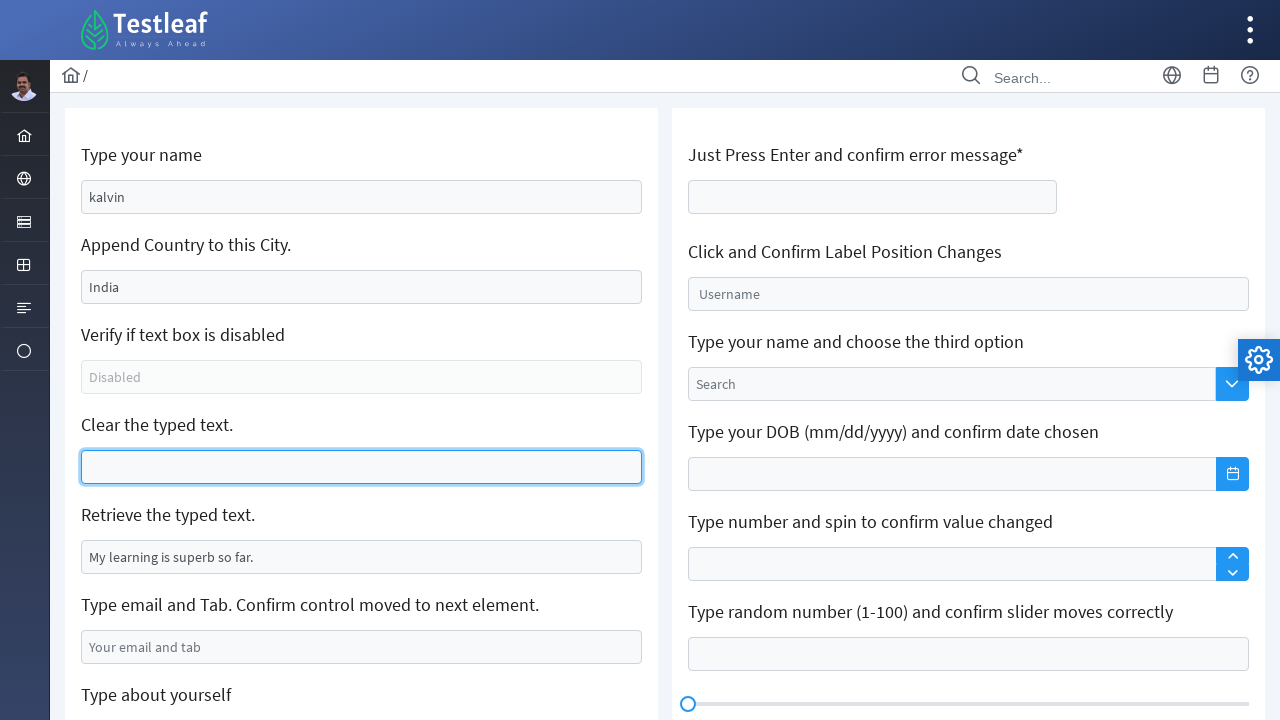

Filled email field with 'Kalvinbritto20@gmail.com' on input[name='j_idt88:j_idt99']
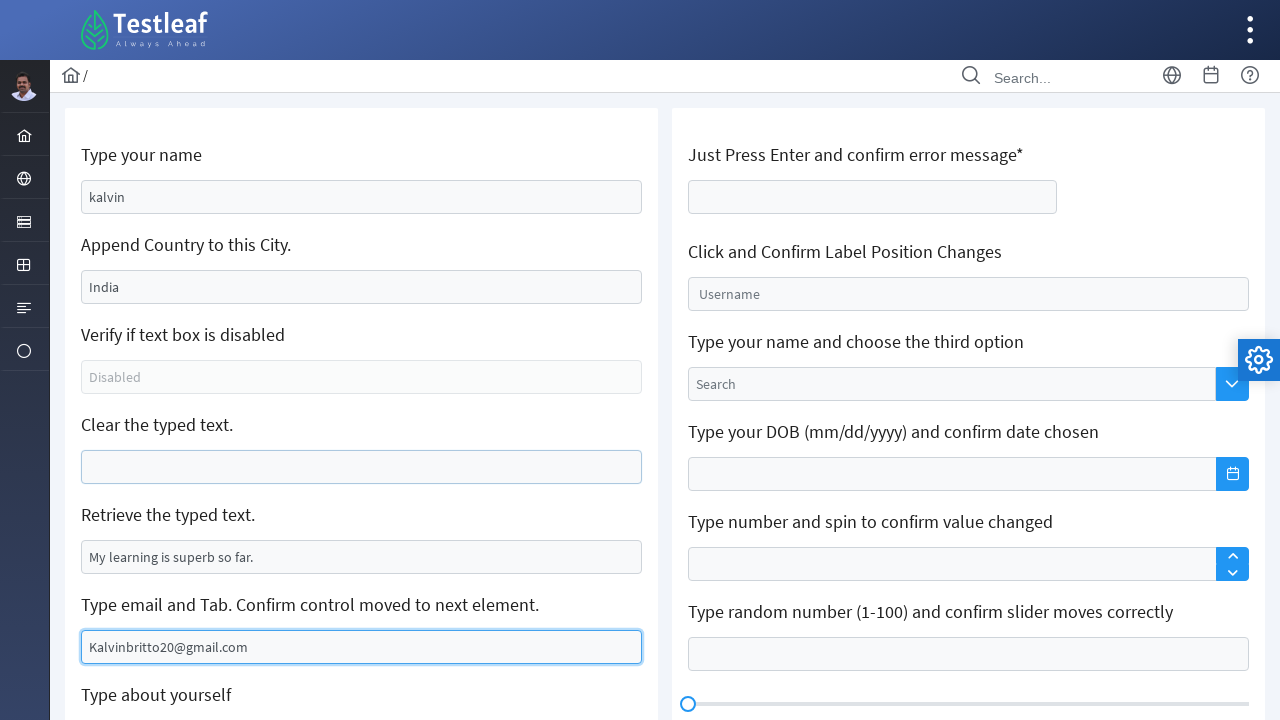

Pressed Tab key to move to next field
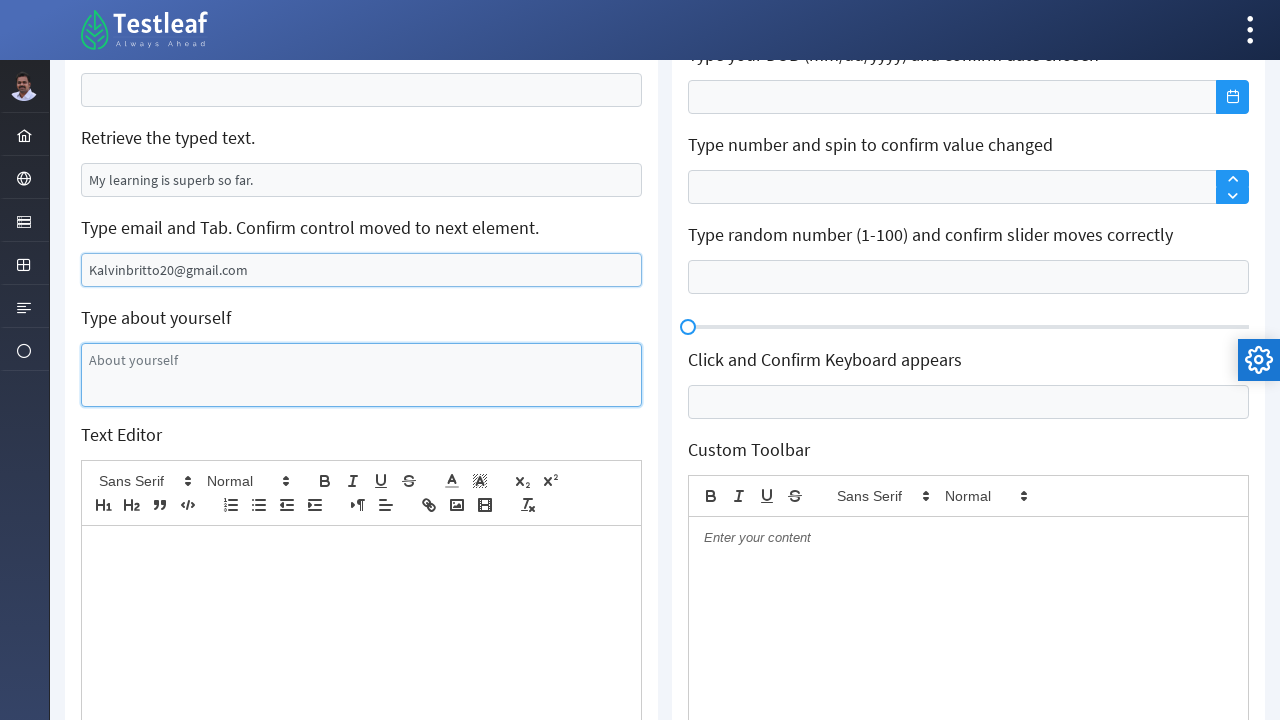

Filled textarea with 'i am kalvin i am learining testing' on textarea[name='j_idt88:j_idt101']
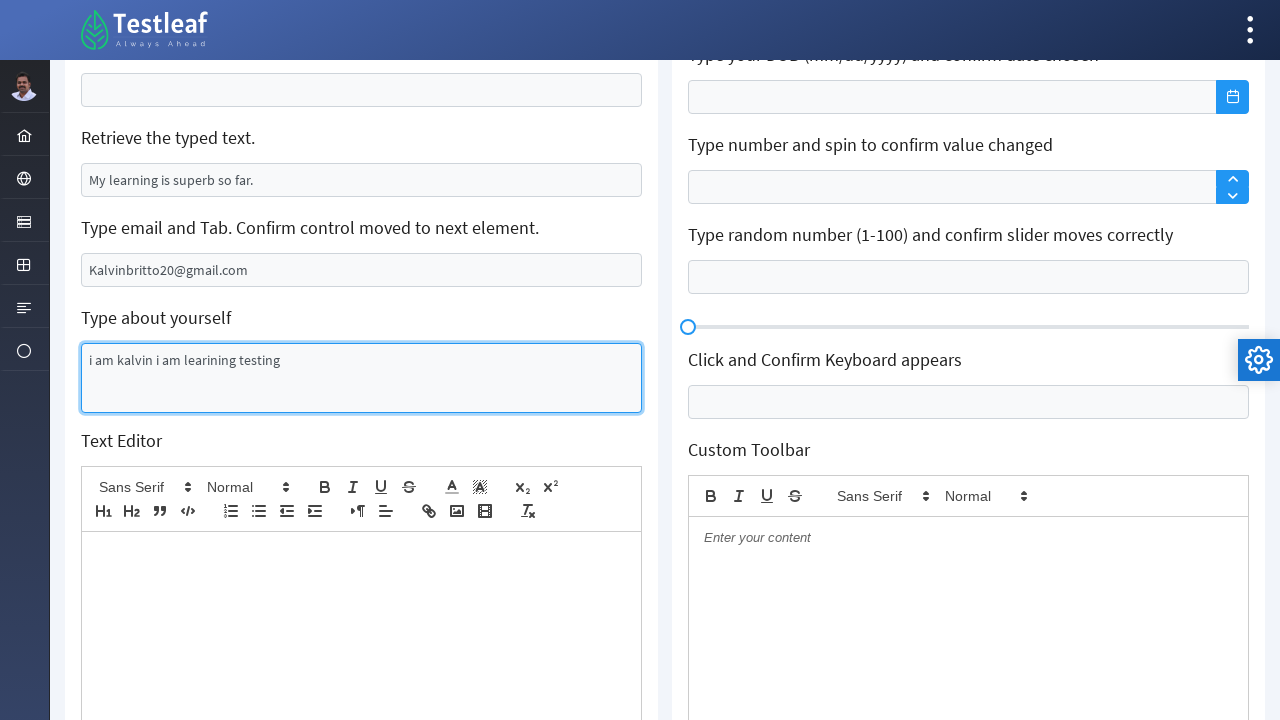

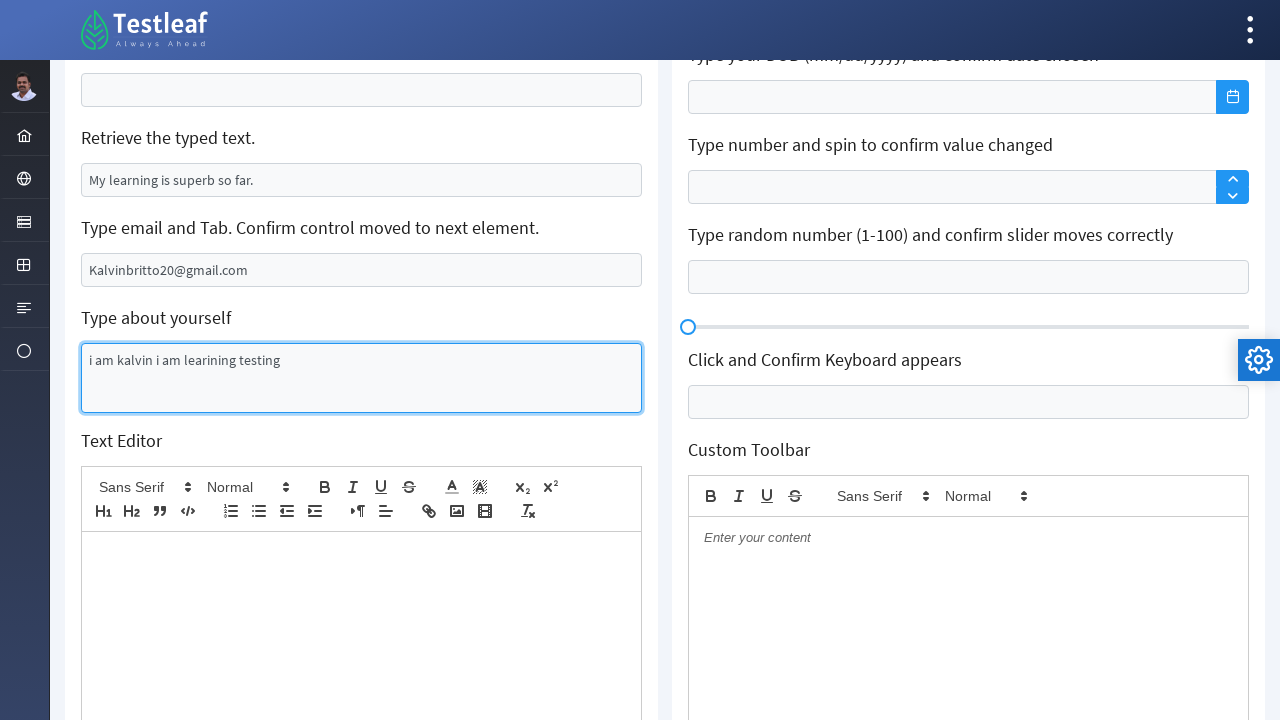